Tests JavaScript alert dialog by clicking the button to trigger the alert and accepting it

Starting URL: https://the-internet.herokuapp.com/javascript_alerts

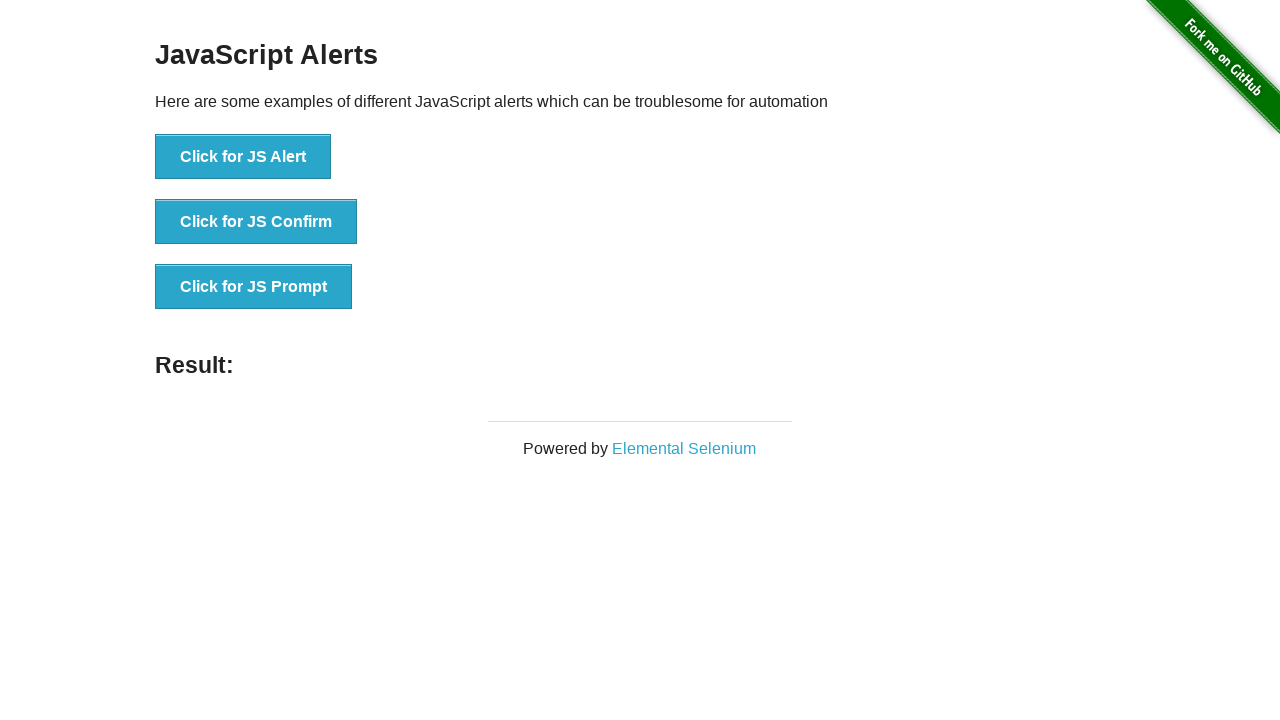

Clicked button to trigger JavaScript alert dialog at (243, 157) on xpath=//button[text()='Click for JS Alert']
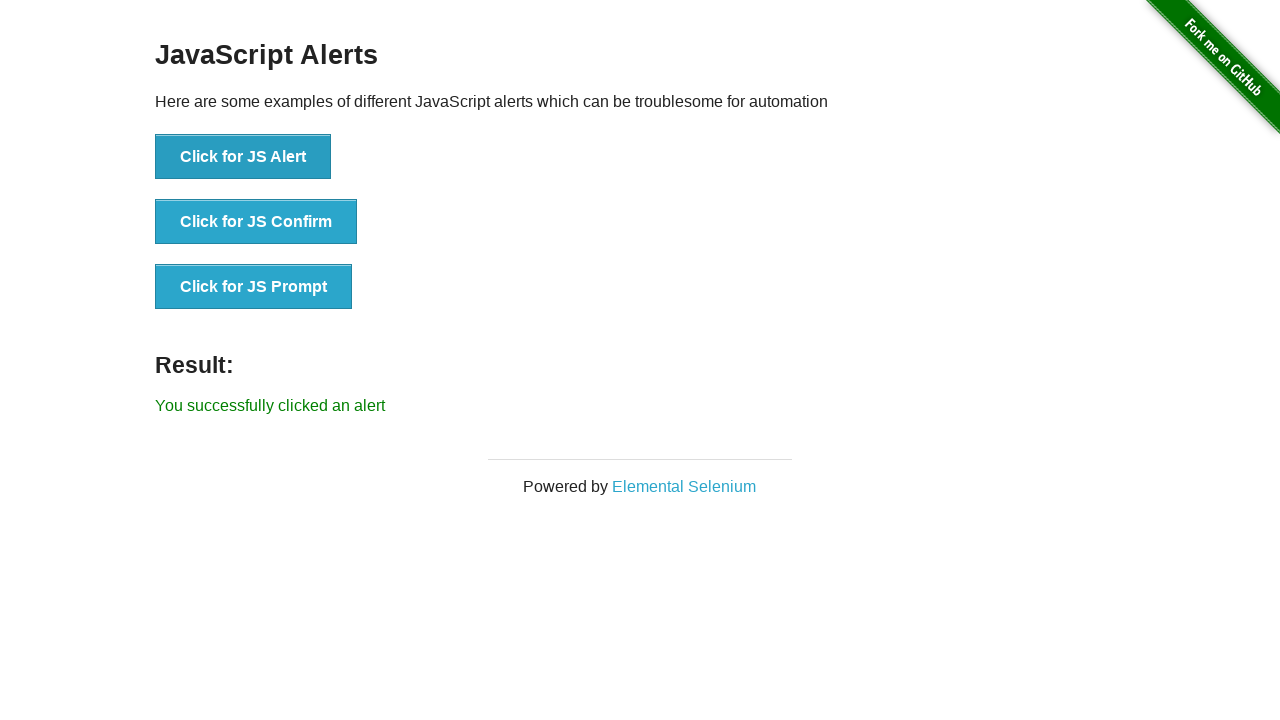

Set up dialog handler and accepted the alert
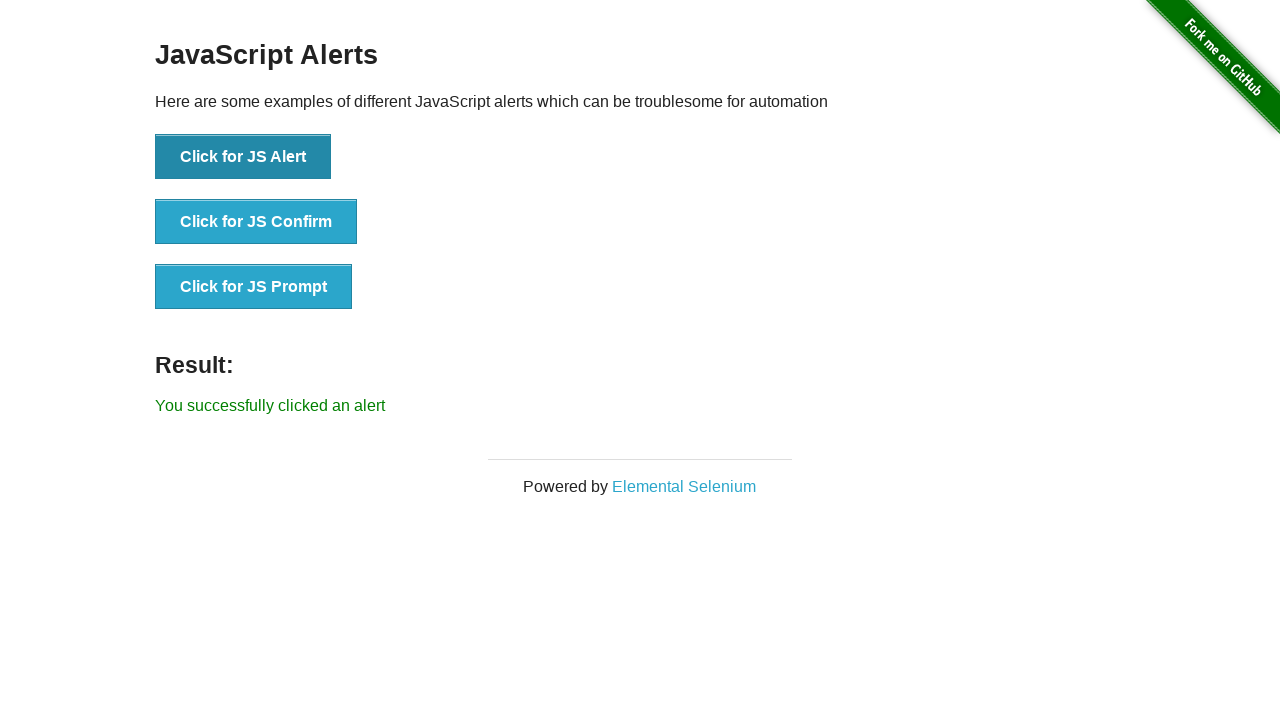

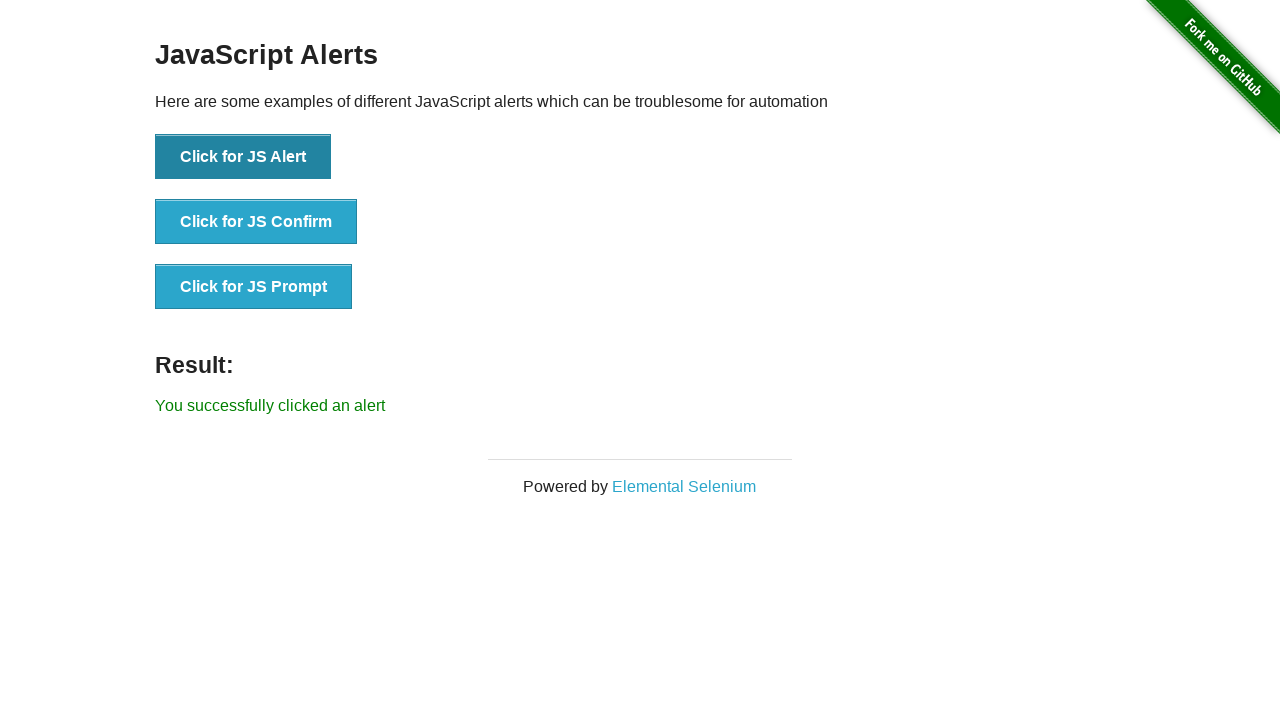